Tests mouse hover functionality by hovering over multiple images on the page

Starting URL: https://bonigarcia.dev/selenium-webdriver-java/mouse-over.html

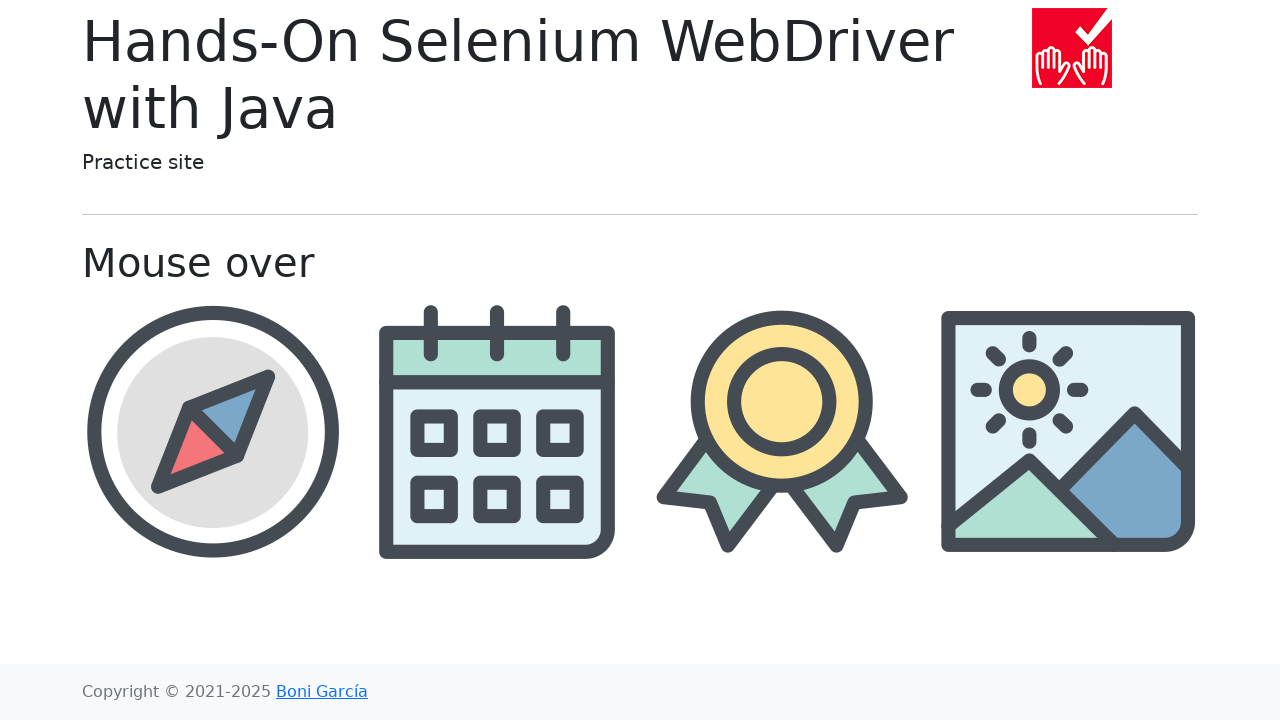

Located all images with class img-fluid
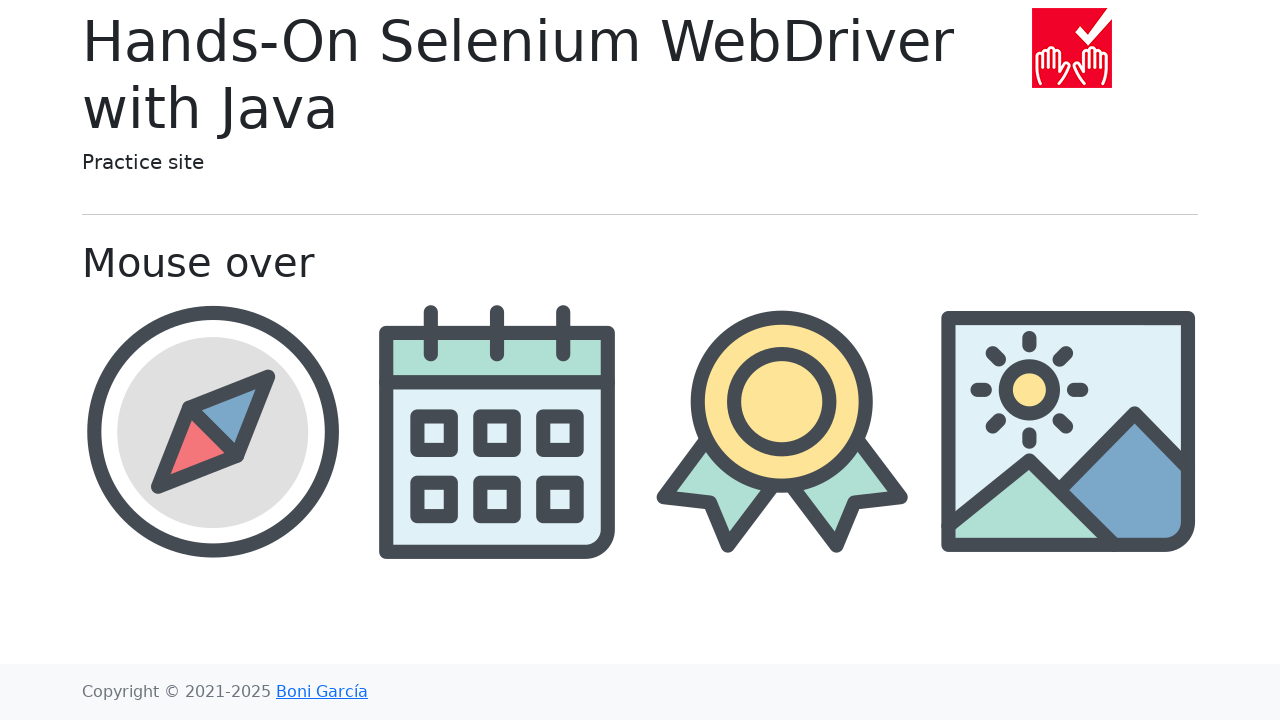

Found 5 images on the page
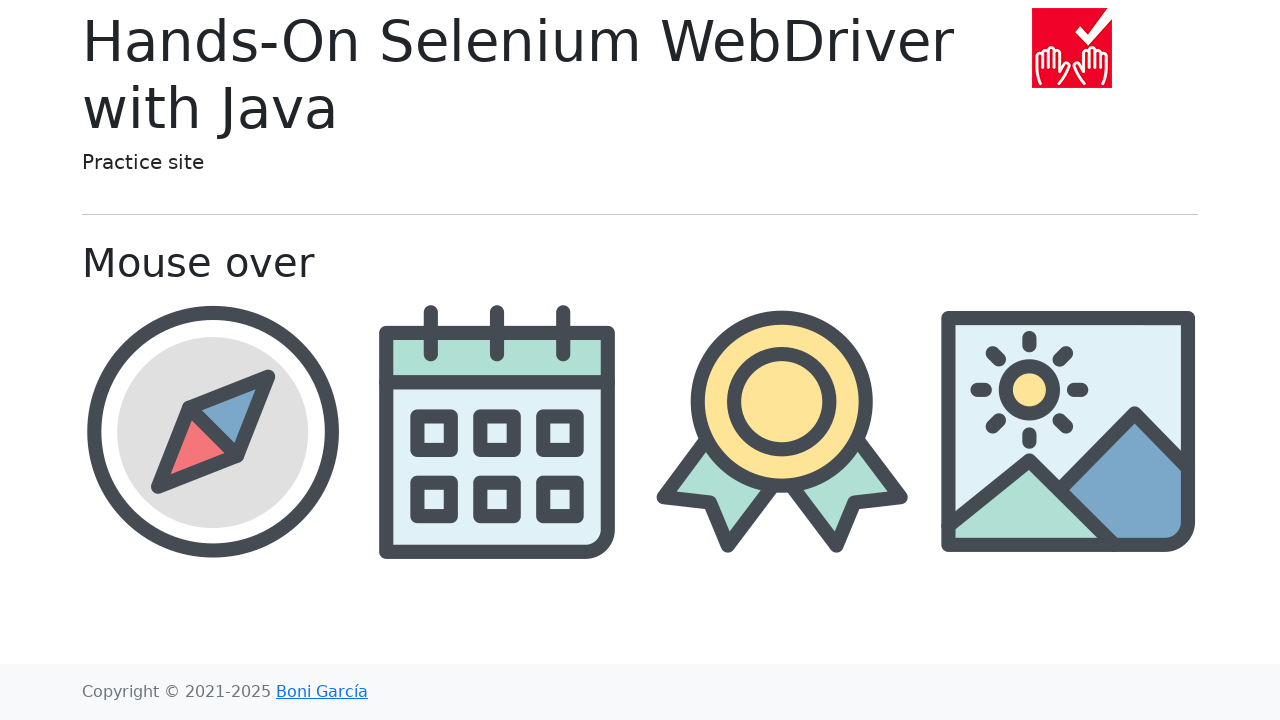

Hovered over image 1 of 5 at (1072, 48) on .img-fluid >> nth=0
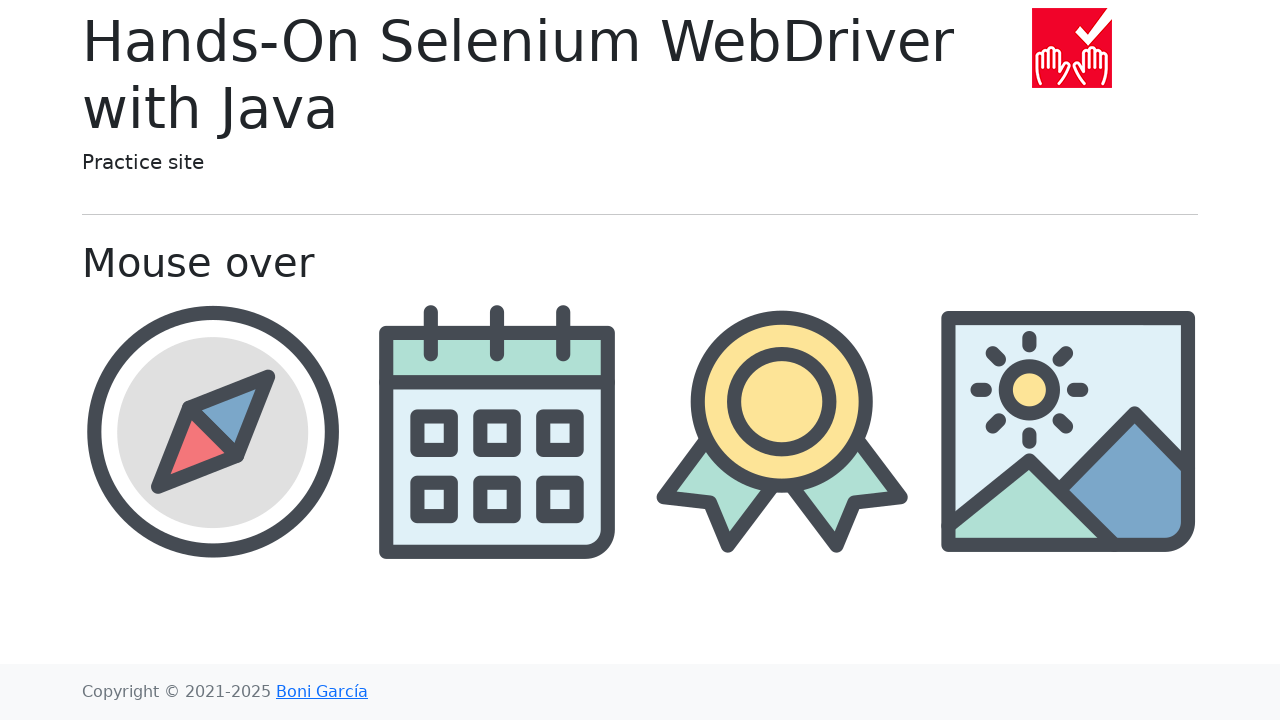

Waited 500ms after hovering over image 1
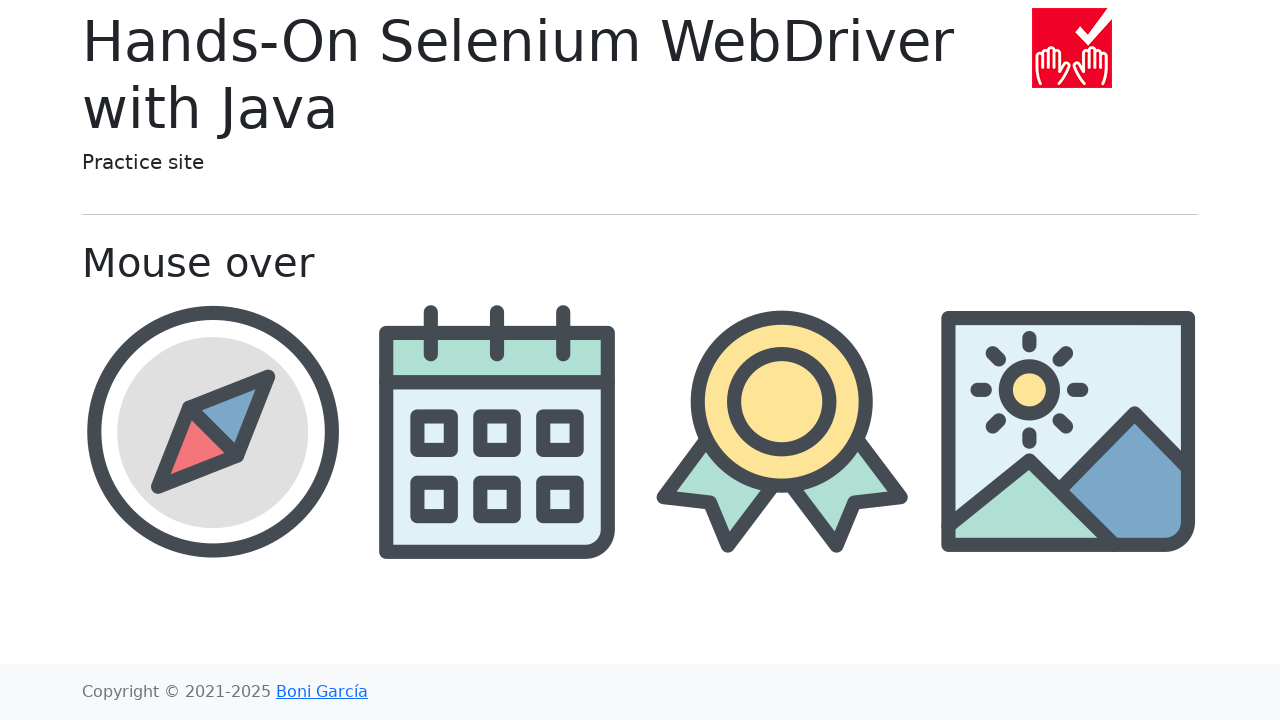

Hovered over image 2 of 5 at (212, 431) on .img-fluid >> nth=1
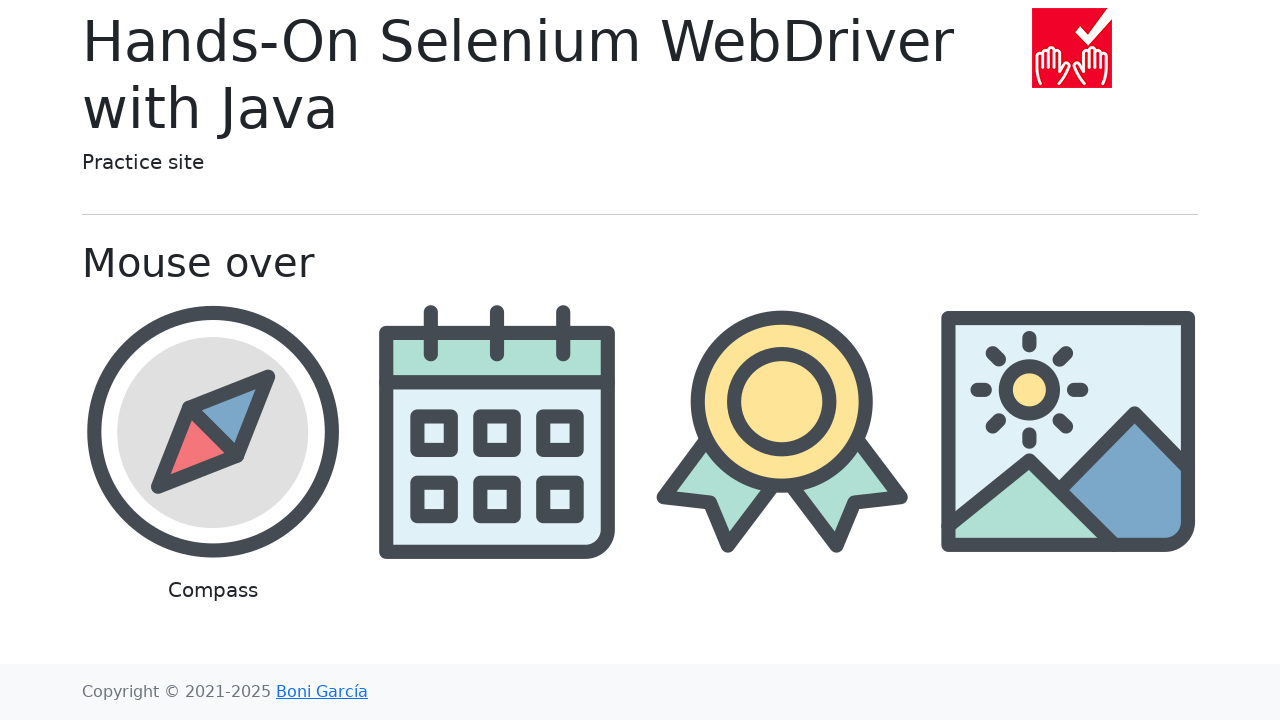

Waited 500ms after hovering over image 2
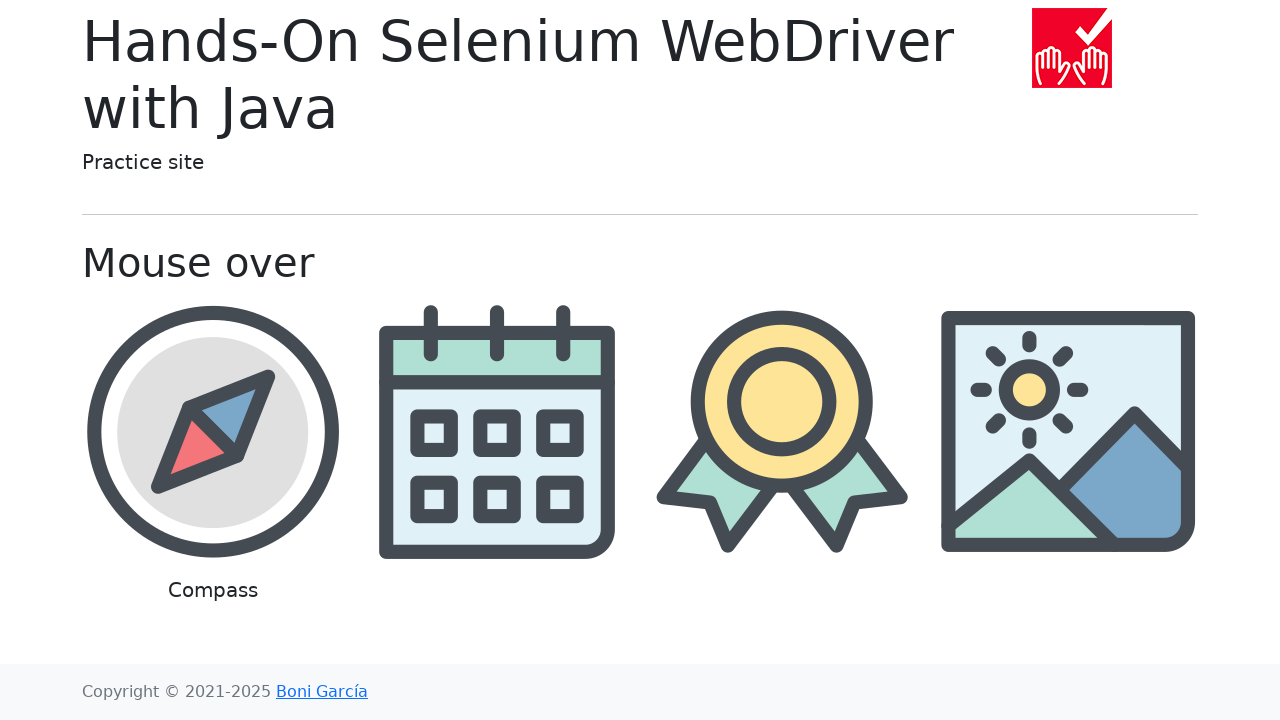

Hovered over image 3 of 5 at (498, 431) on .img-fluid >> nth=2
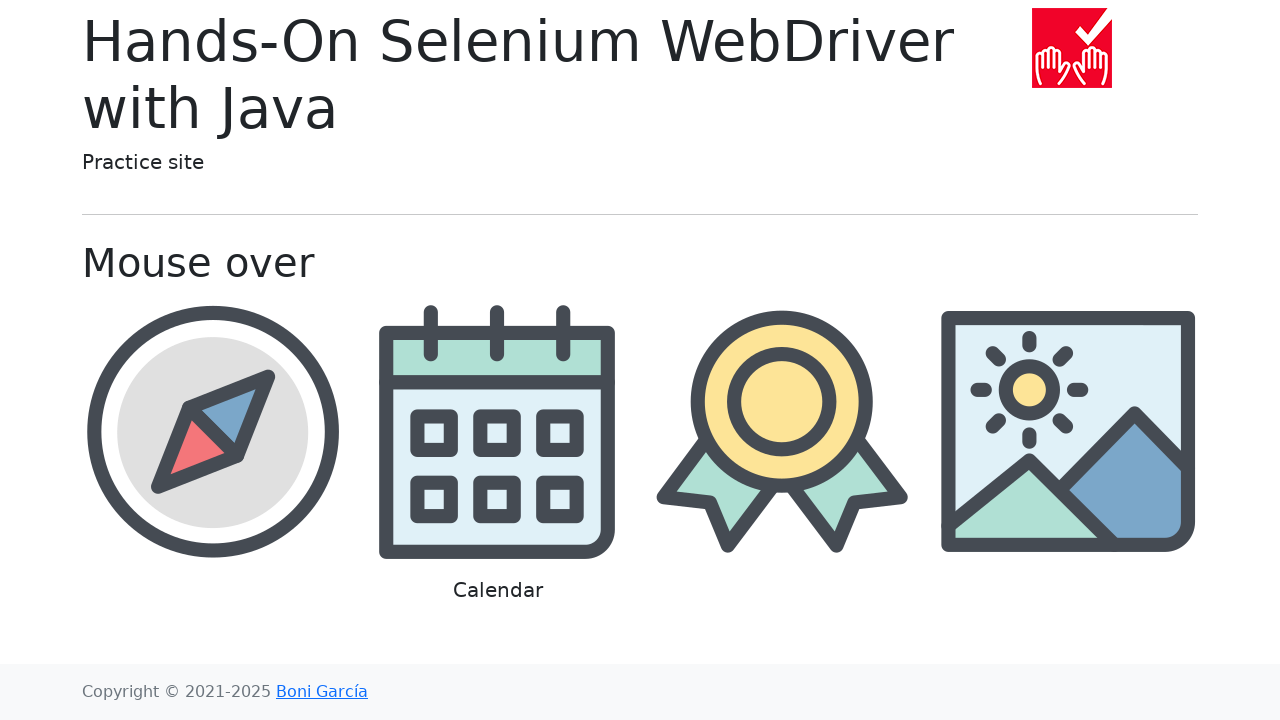

Waited 500ms after hovering over image 3
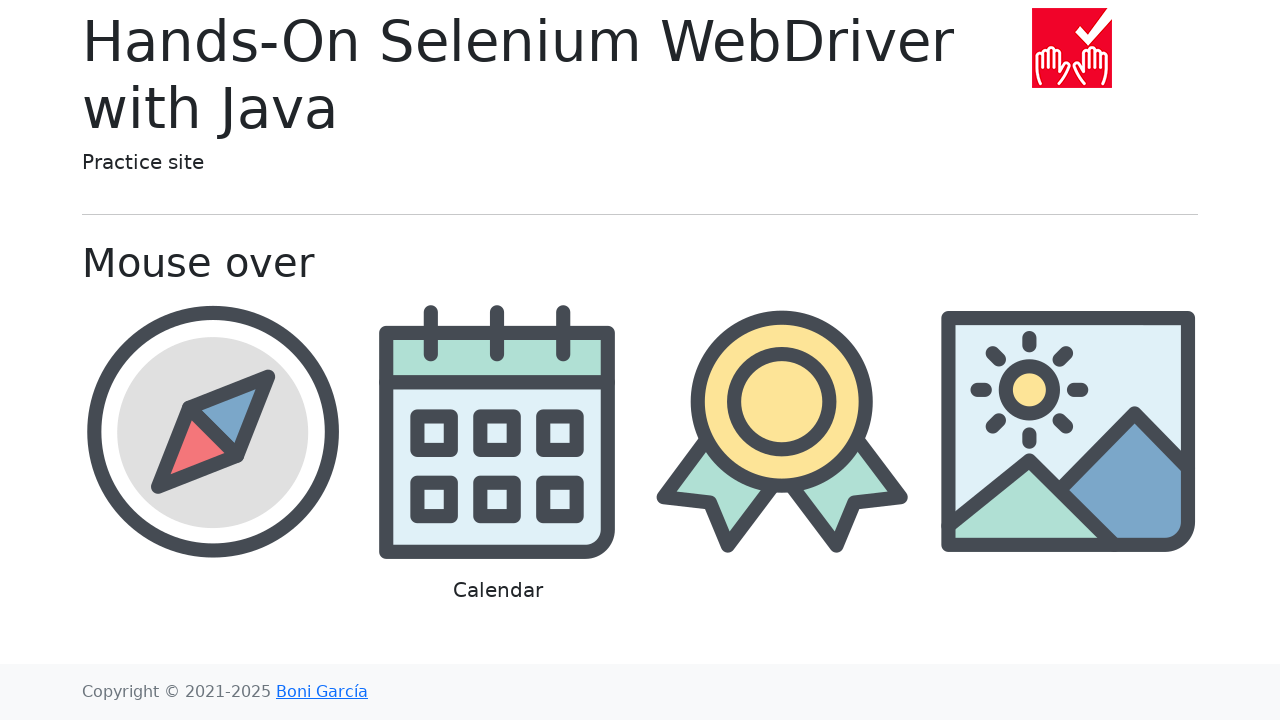

Hovered over image 4 of 5 at (782, 431) on .img-fluid >> nth=3
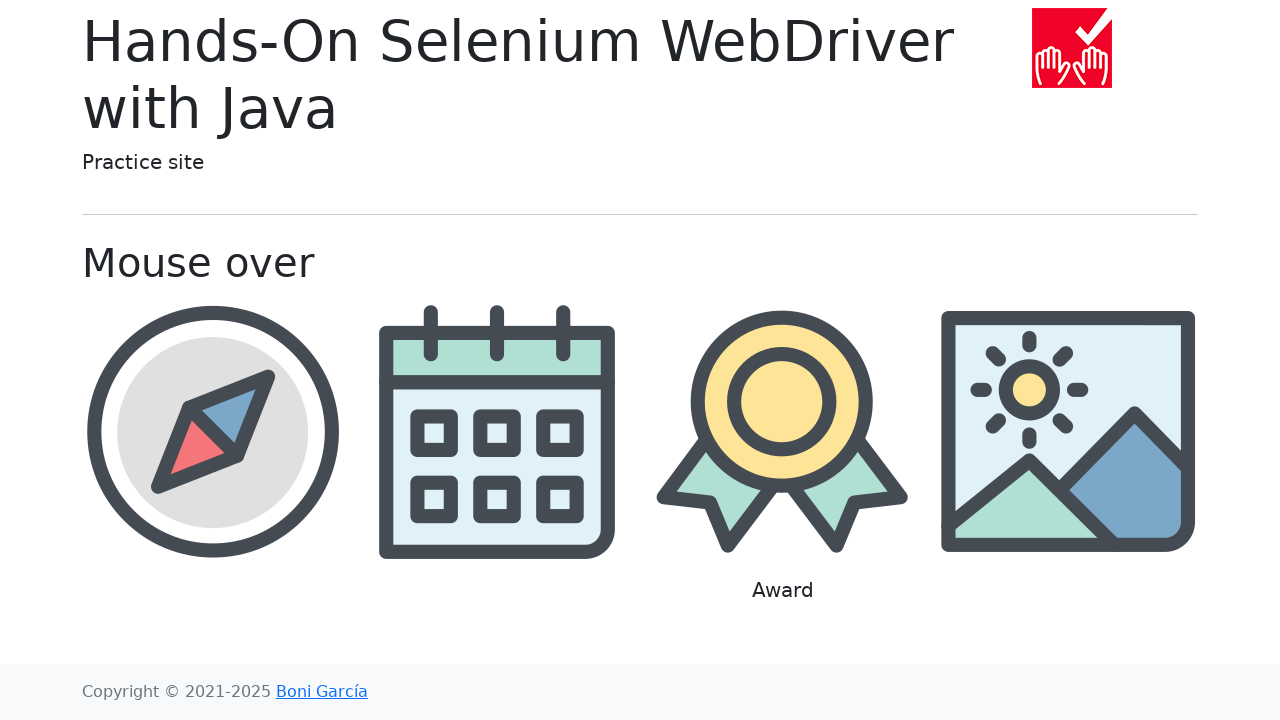

Waited 500ms after hovering over image 4
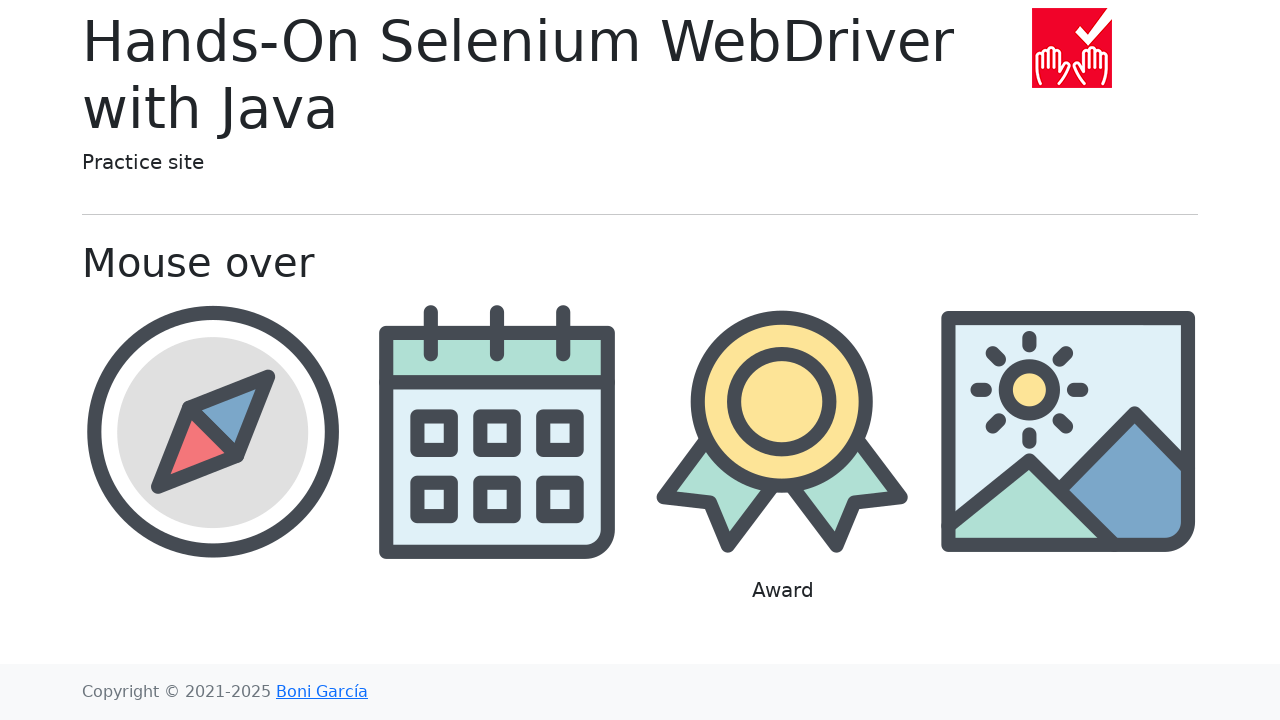

Hovered over image 5 of 5 at (1068, 431) on .img-fluid >> nth=4
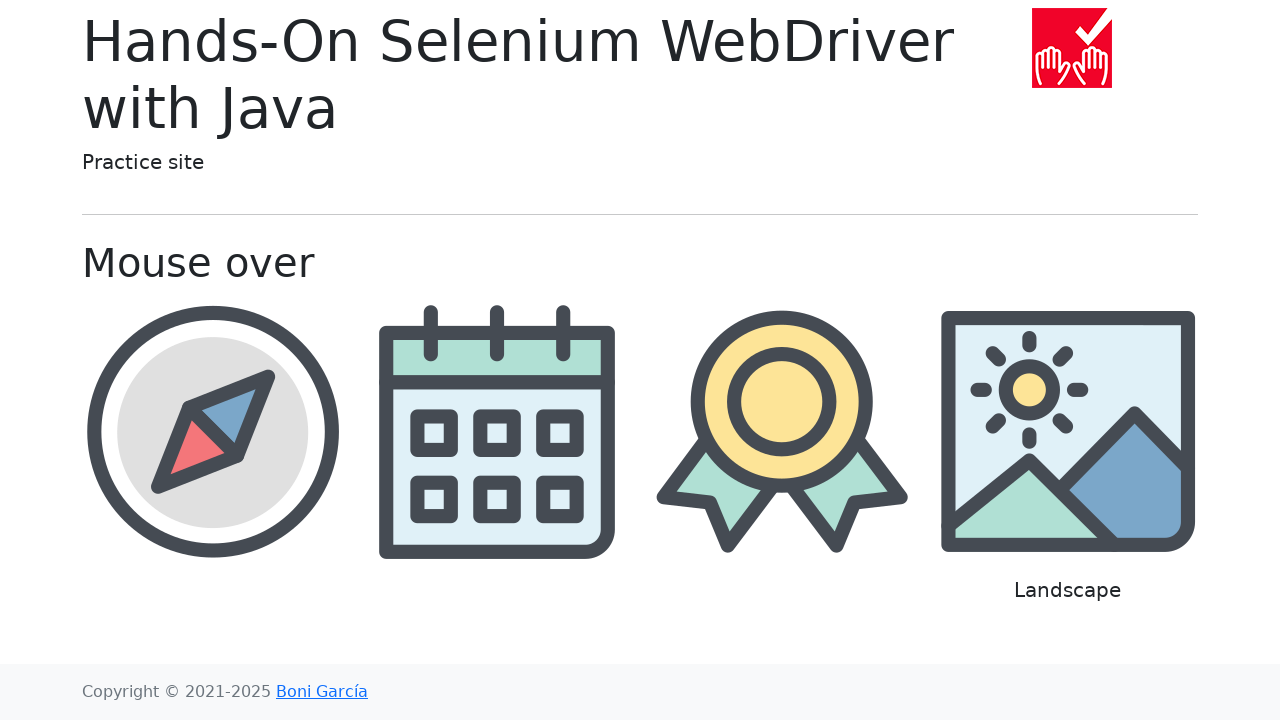

Waited 500ms after hovering over image 5
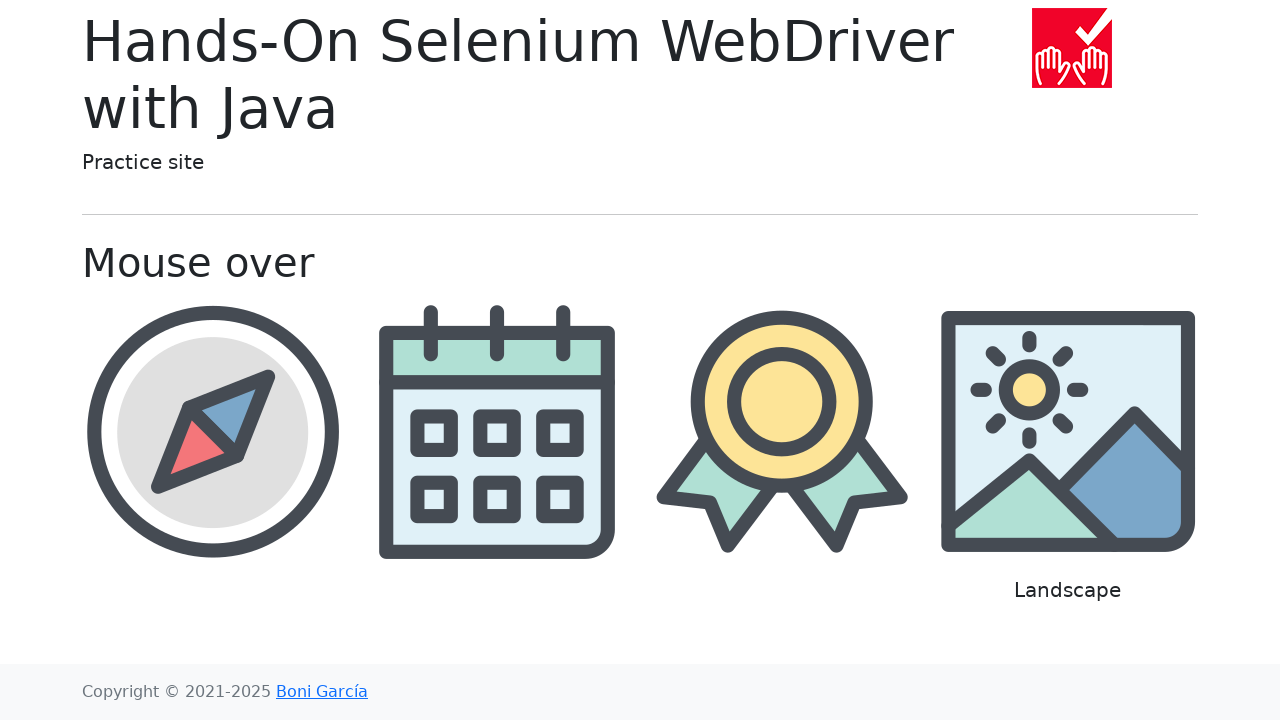

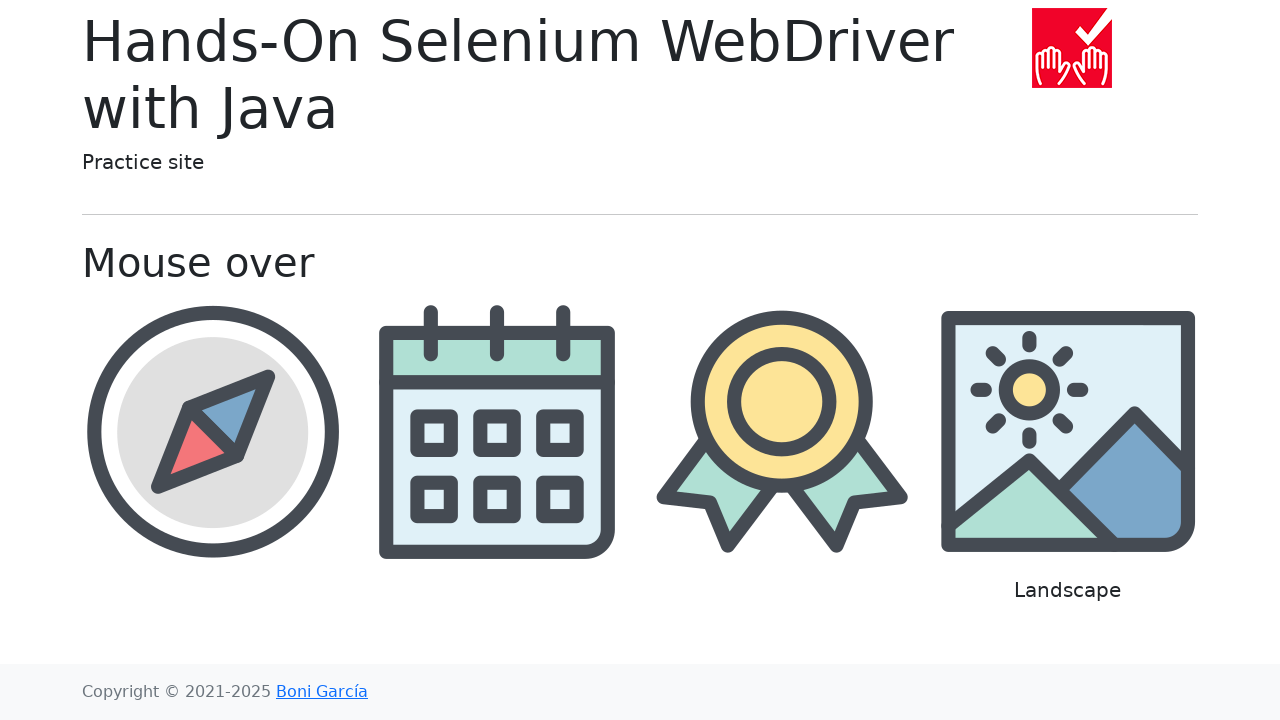